Tests mouse hover and movement actions by moving the mouse to different elements and offsets on a demo page that responds to hover events.

Starting URL: http://sahitest.com/demo/mouseover.htm

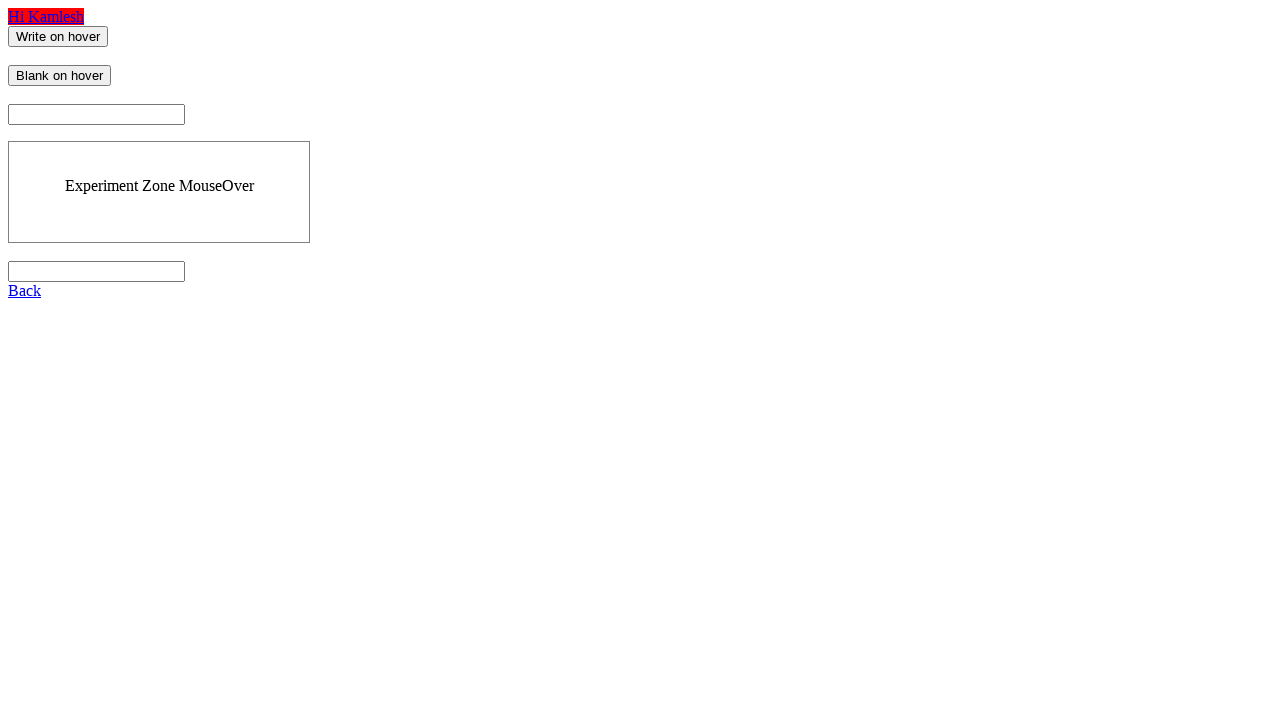

Navigated to mouseover demo page
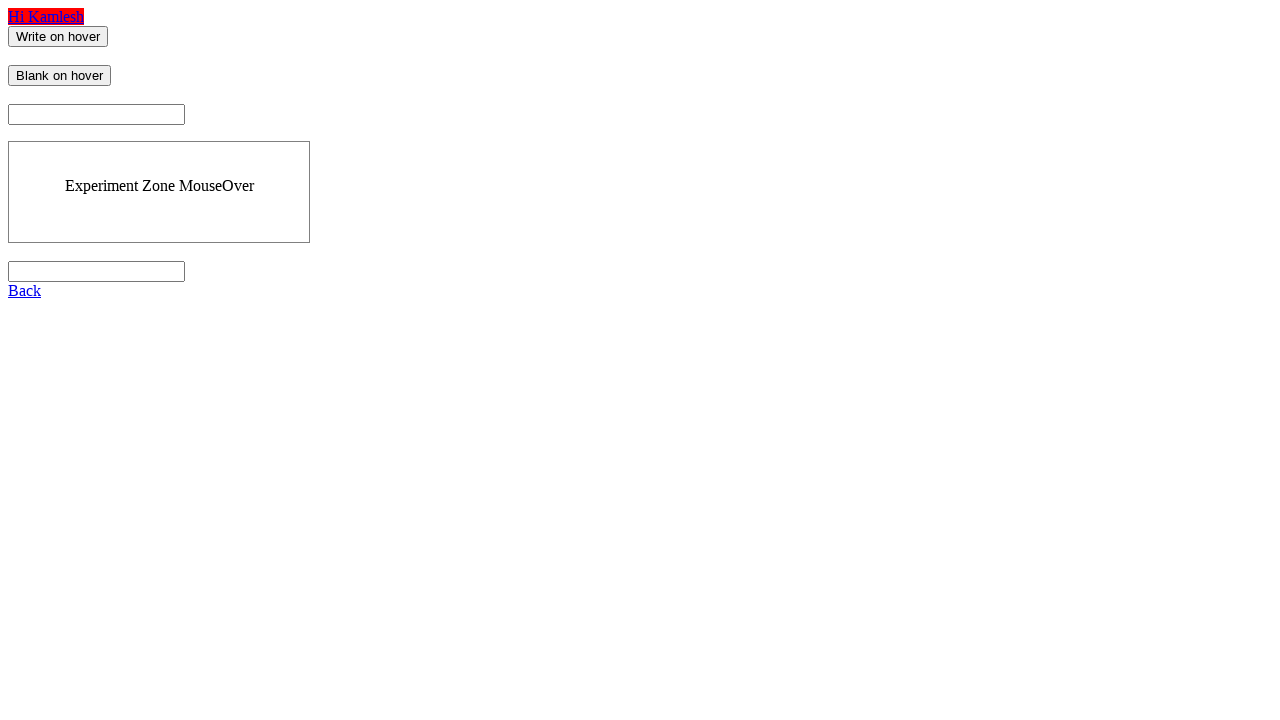

Hovered over 'Hi Kamlesh' span element at (46, 16) on xpath=//span[contains(.,'Hi Kamlesh')]
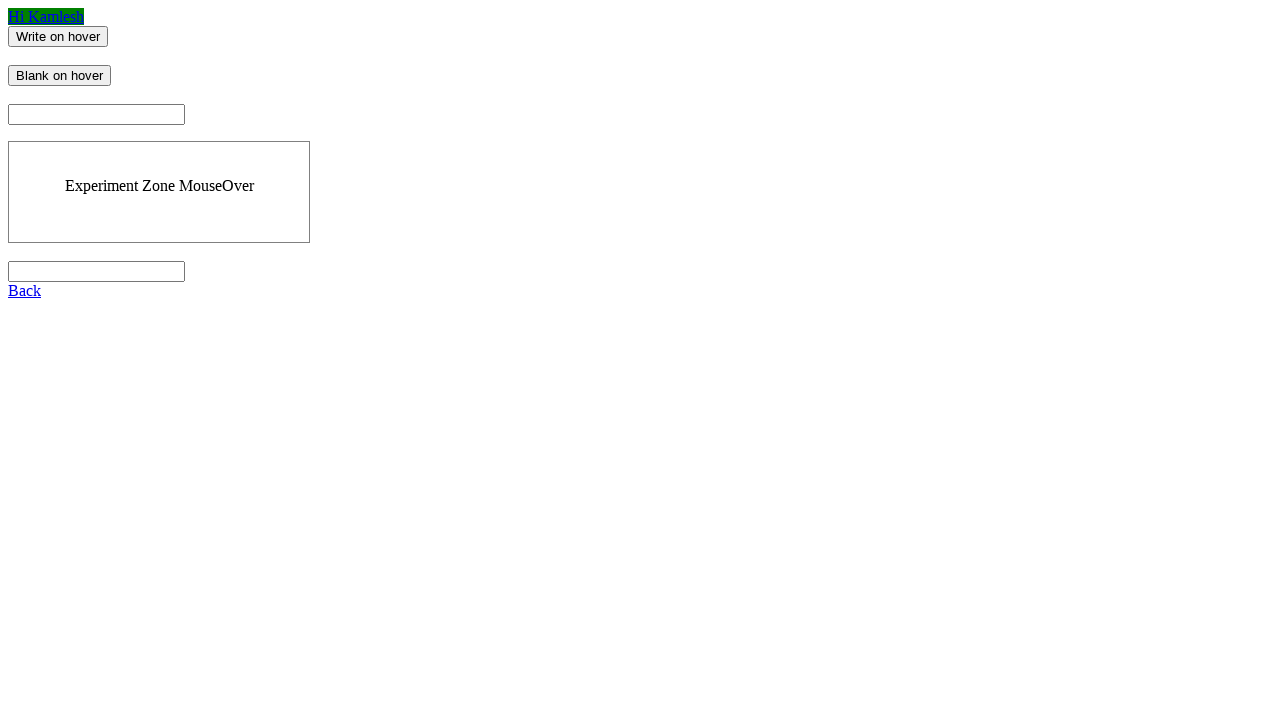

Moved mouse to 'Hi Kamlesh' element with offset (10, 25) at (56, 42)
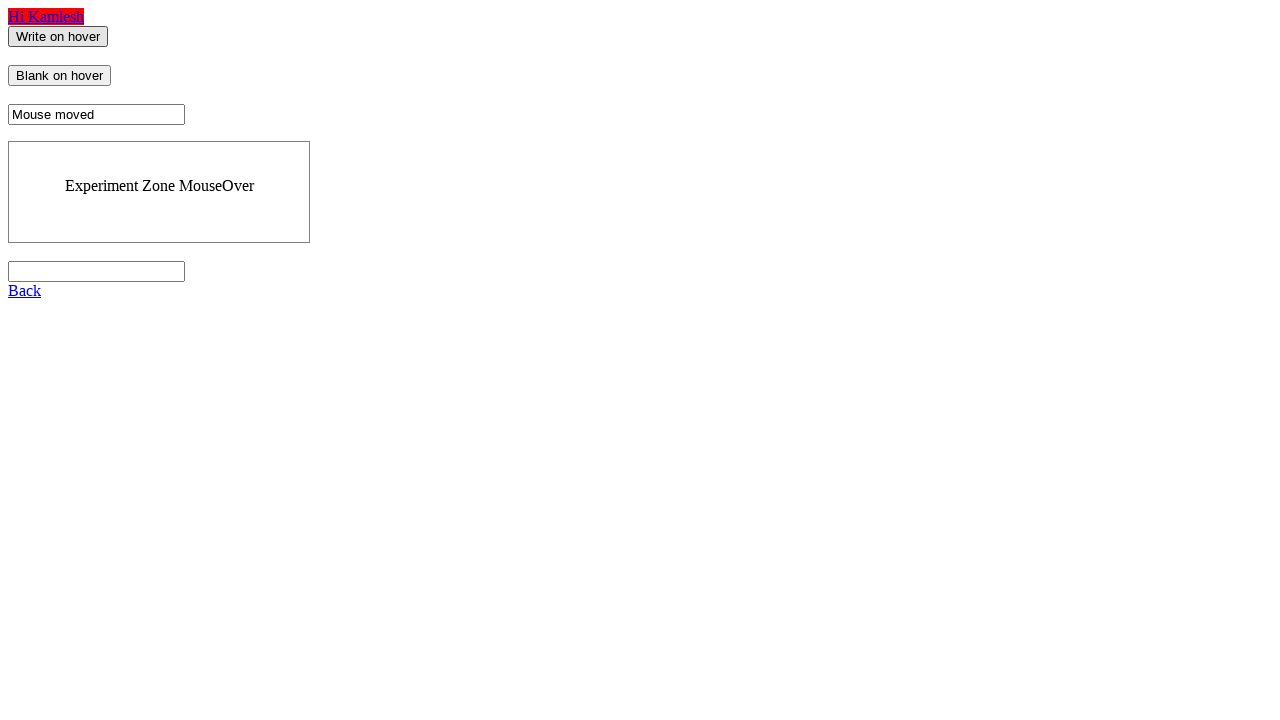

Moved mouse to 'Write on hover' input element with offset (5, 55) at (13, 81)
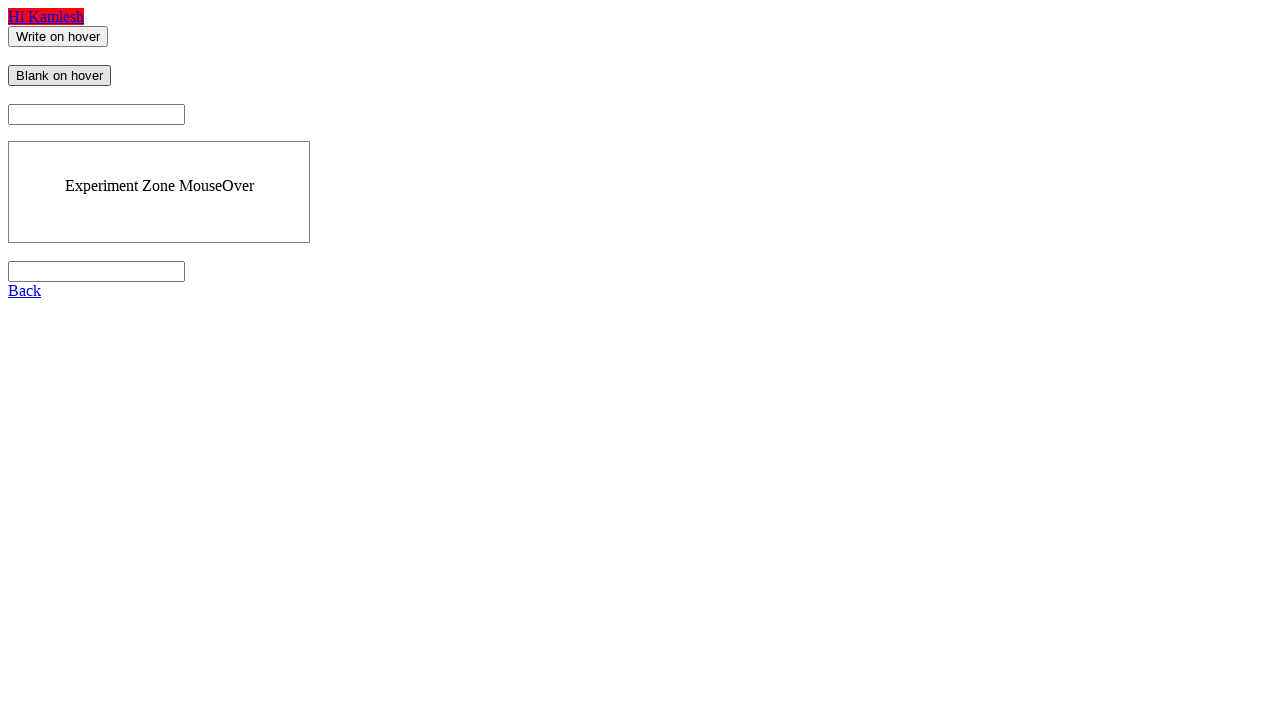

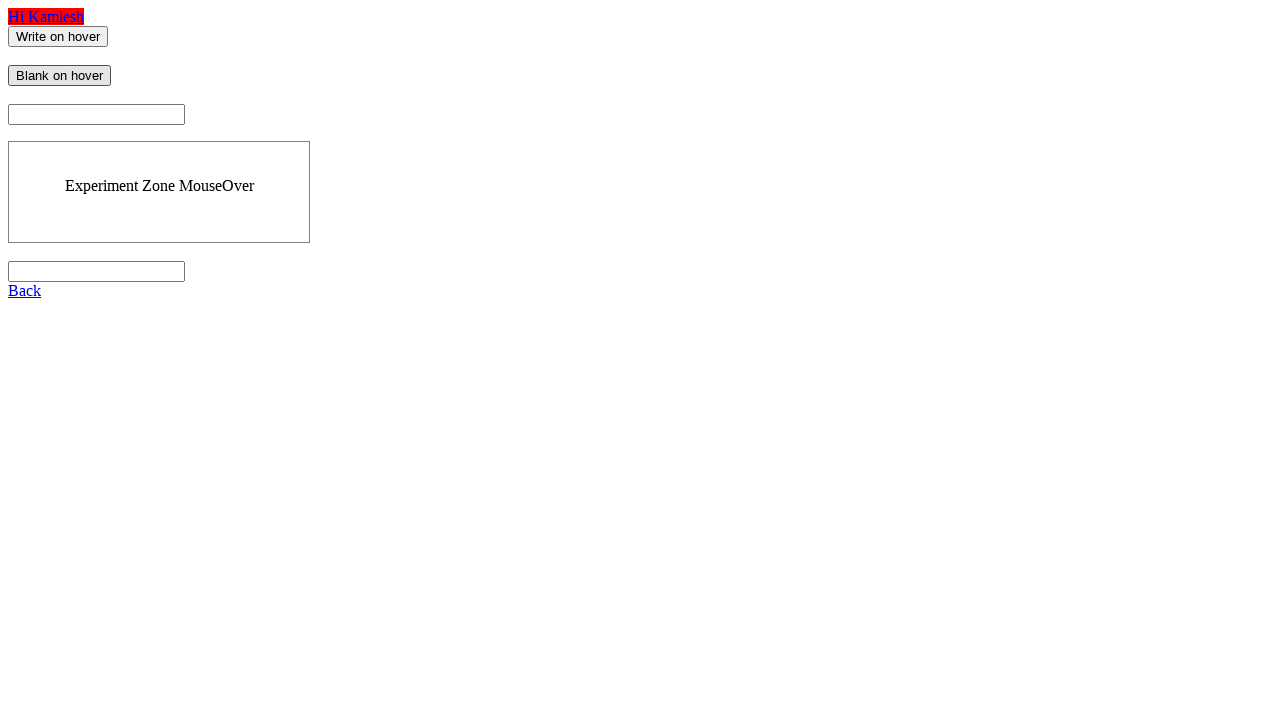